Navigates to Mars news page and verifies that news content elements are present on the page

Starting URL: https://data-class-mars.s3.amazonaws.com/Mars/index.html

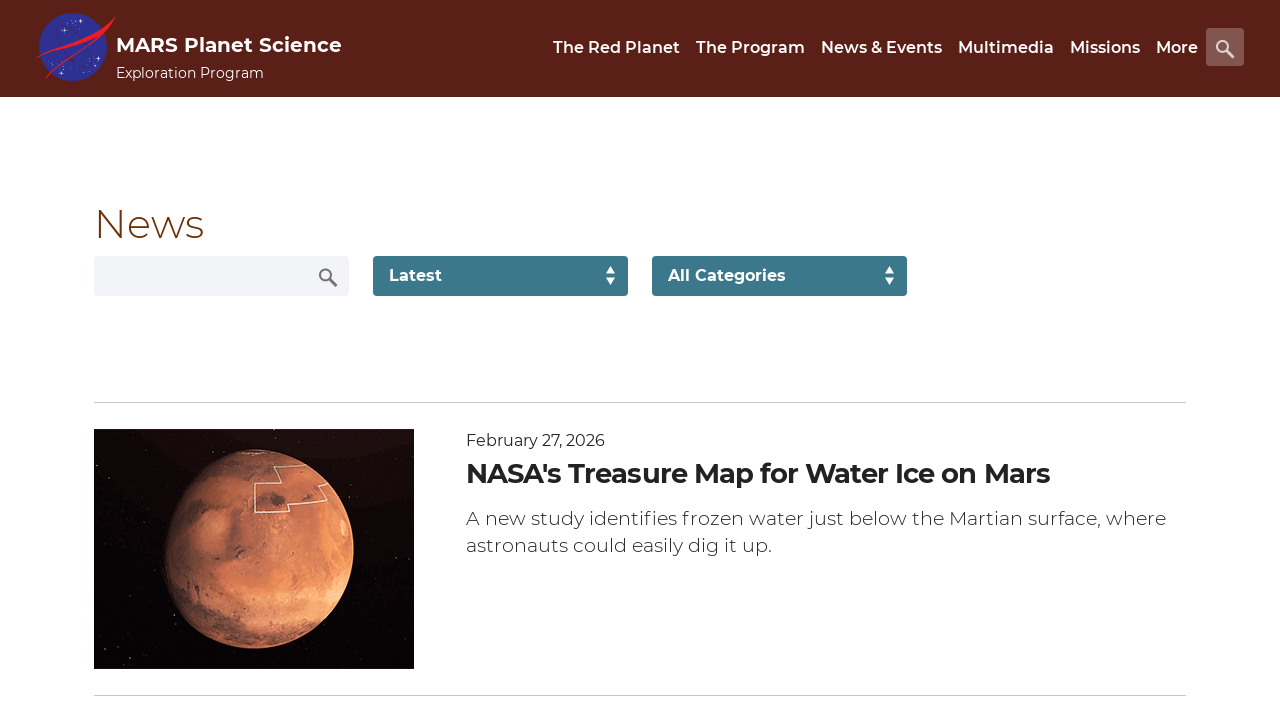

Waited for news content to load (div.list_text)
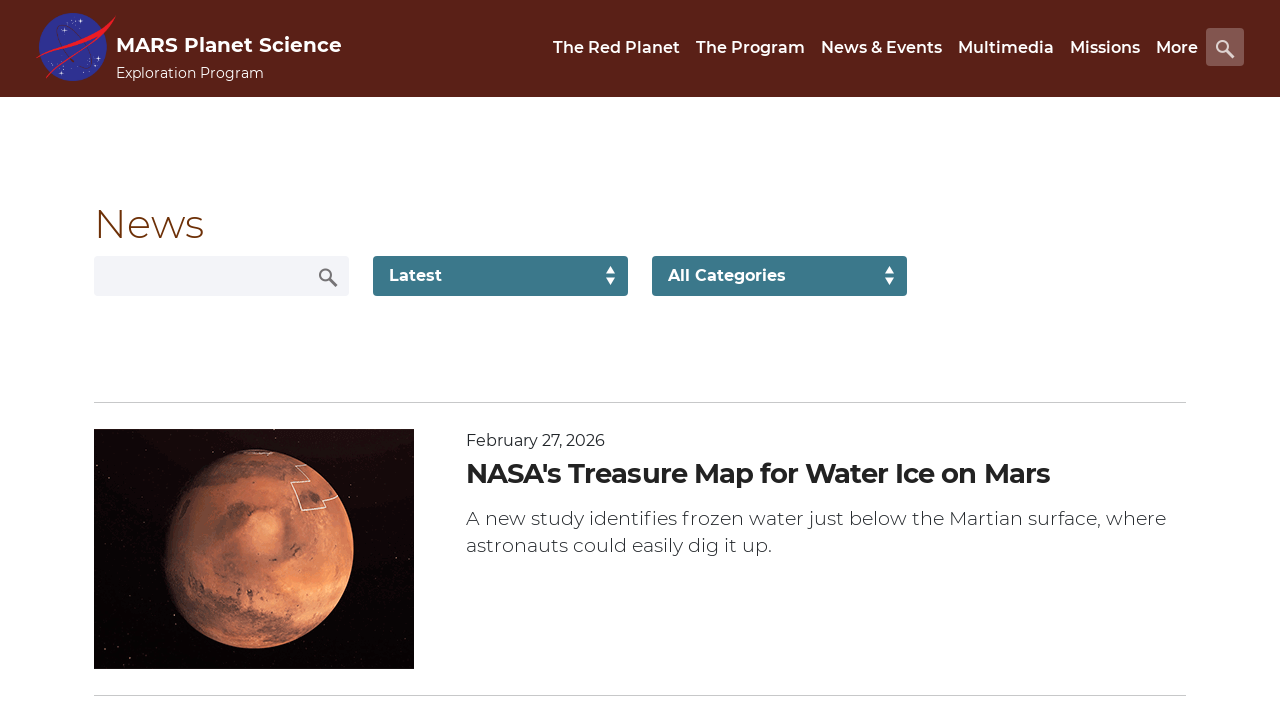

Verified news title element exists (div.content_title)
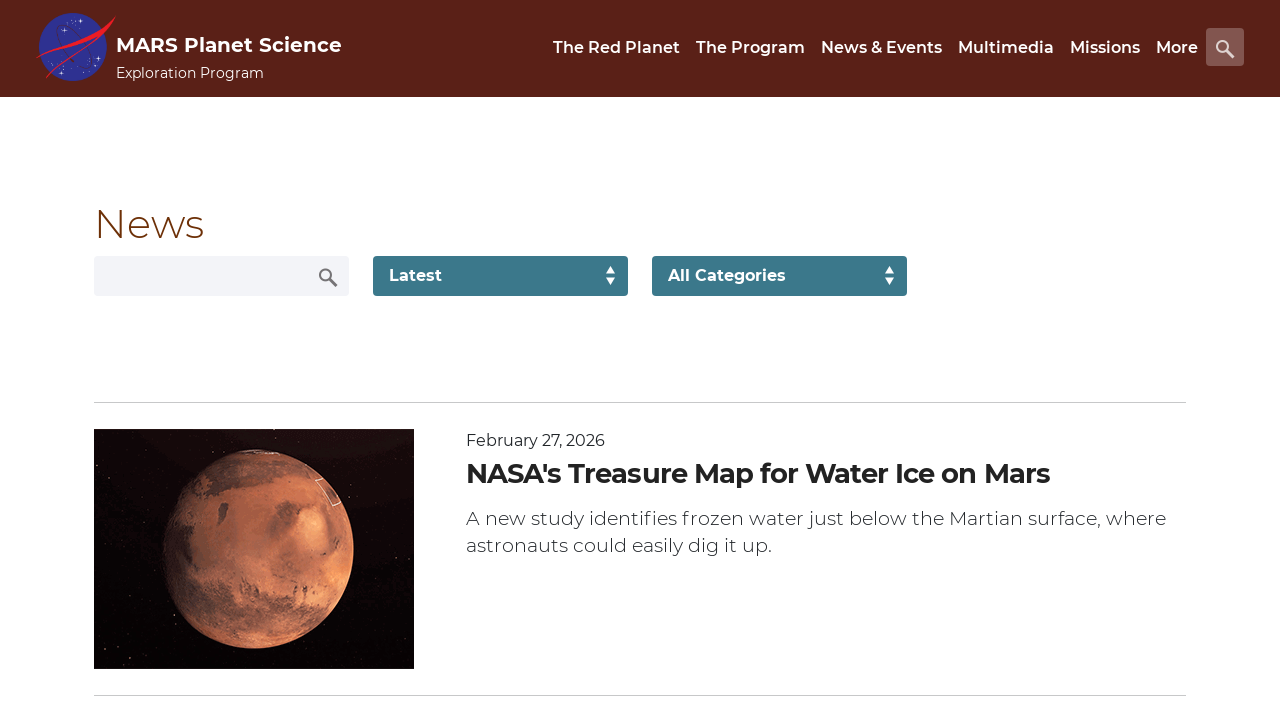

Verified article teaser body element exists (div.article_teaser_body)
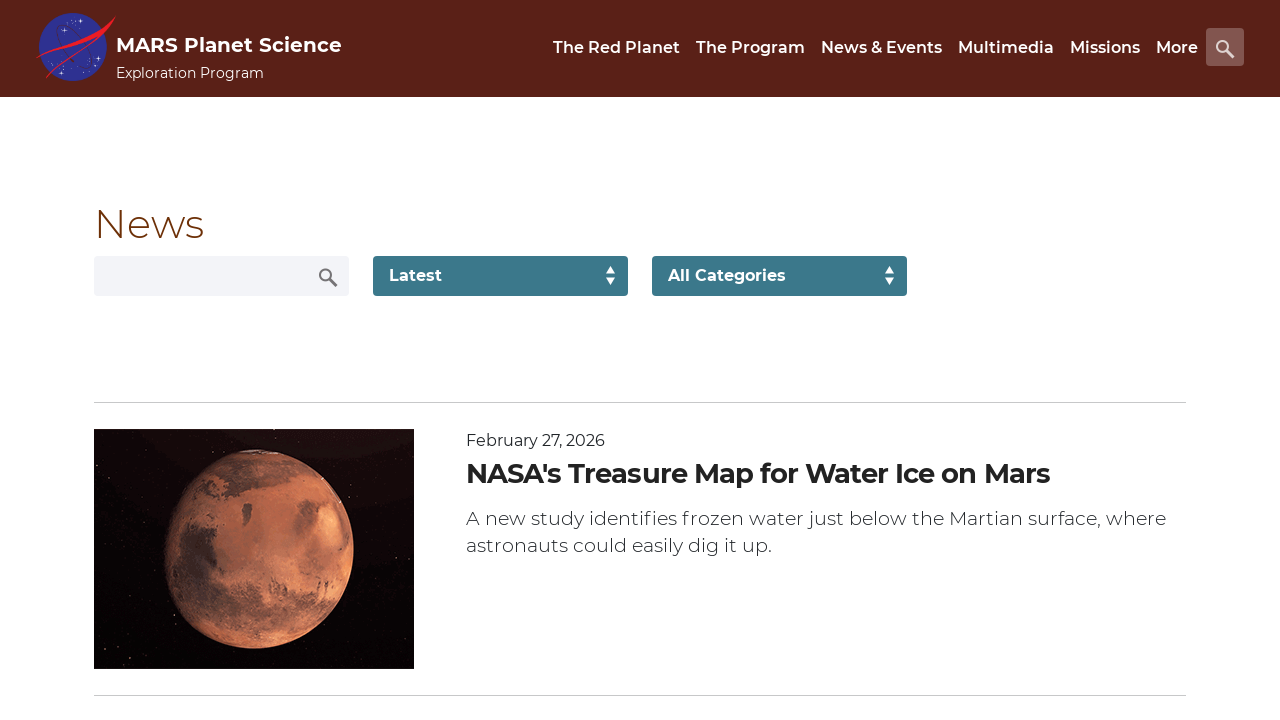

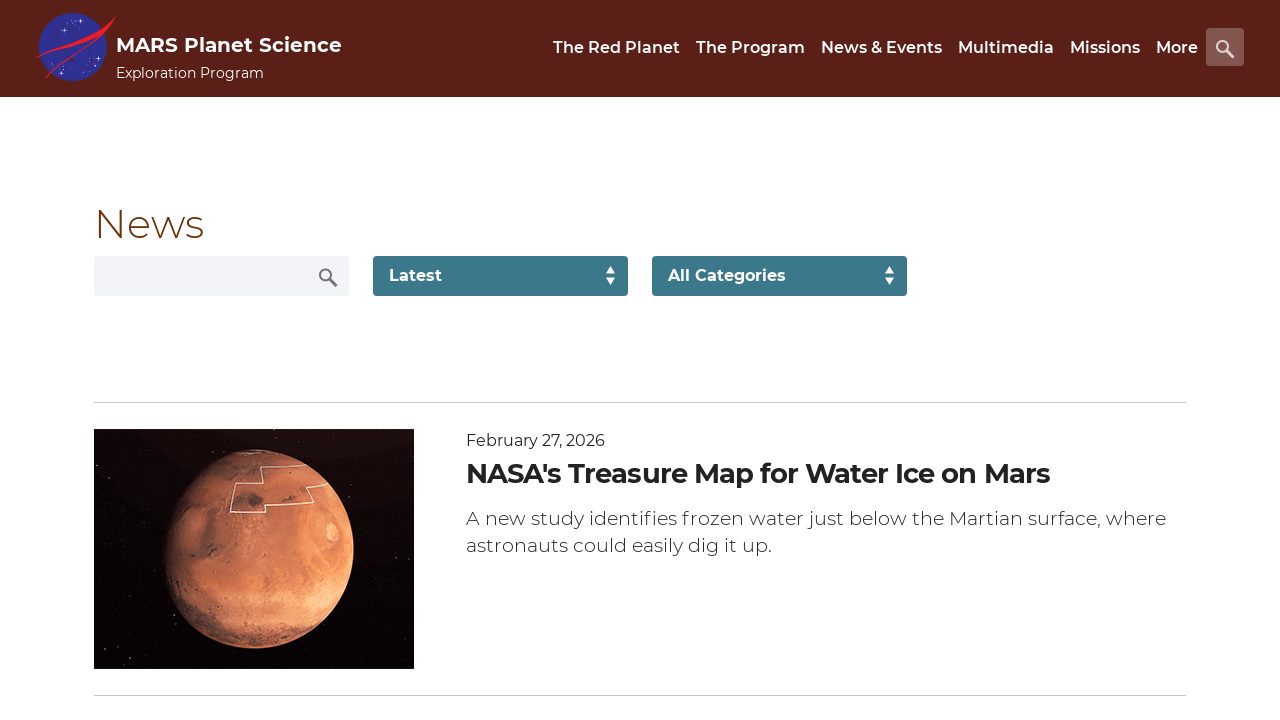